Tests that a todo item is removed when edited to an empty string

Starting URL: https://demo.playwright.dev/todomvc

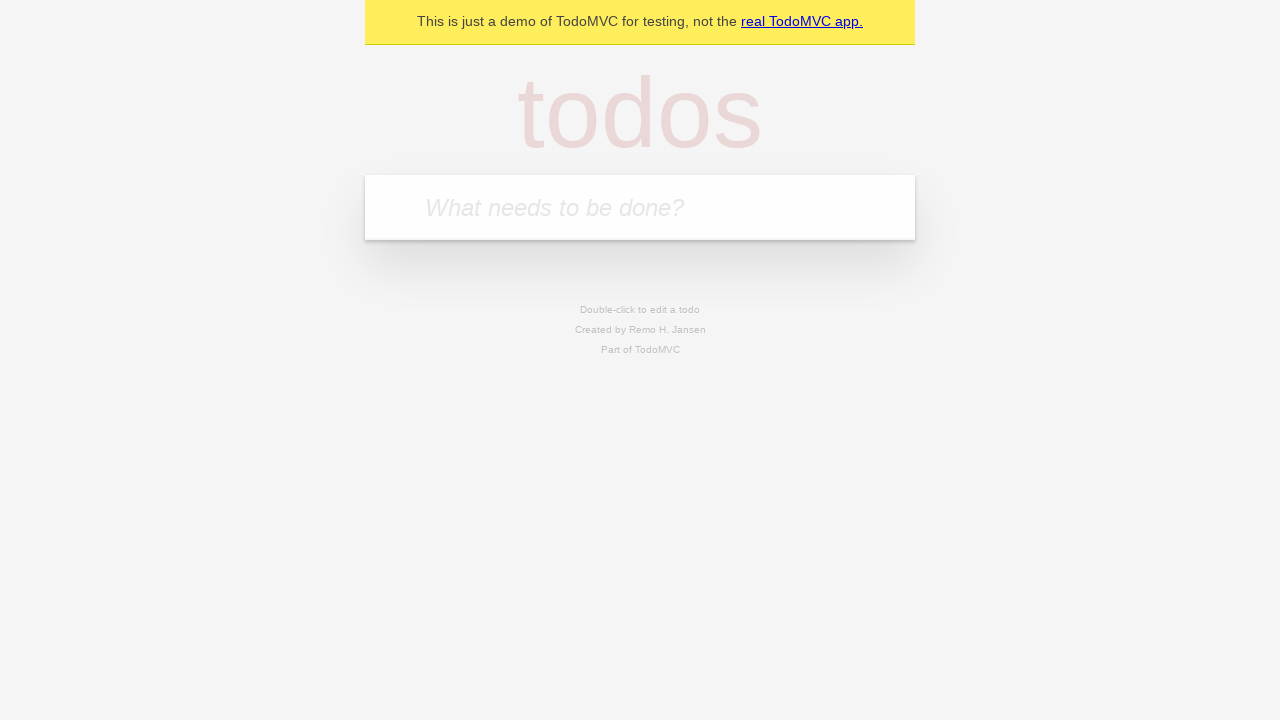

Filled todo input with 'buy some cheese' on internal:attr=[placeholder="What needs to be done?"i]
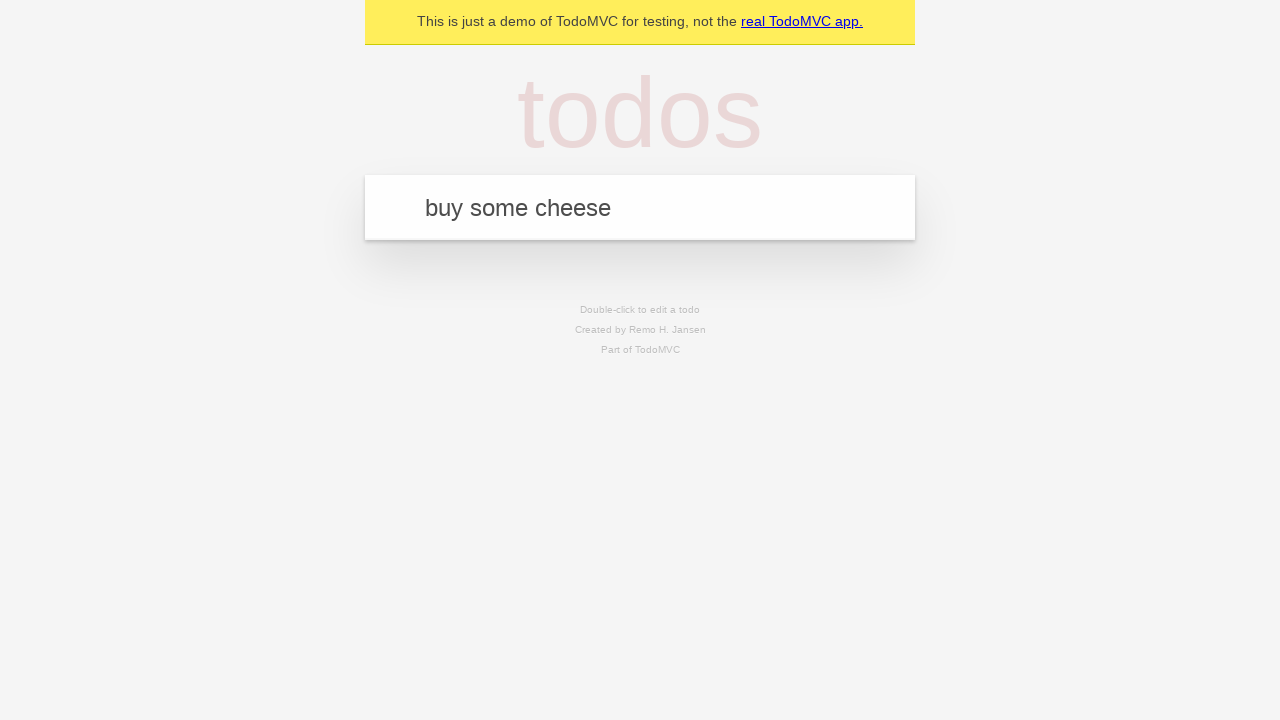

Pressed Enter to add todo 'buy some cheese' on internal:attr=[placeholder="What needs to be done?"i]
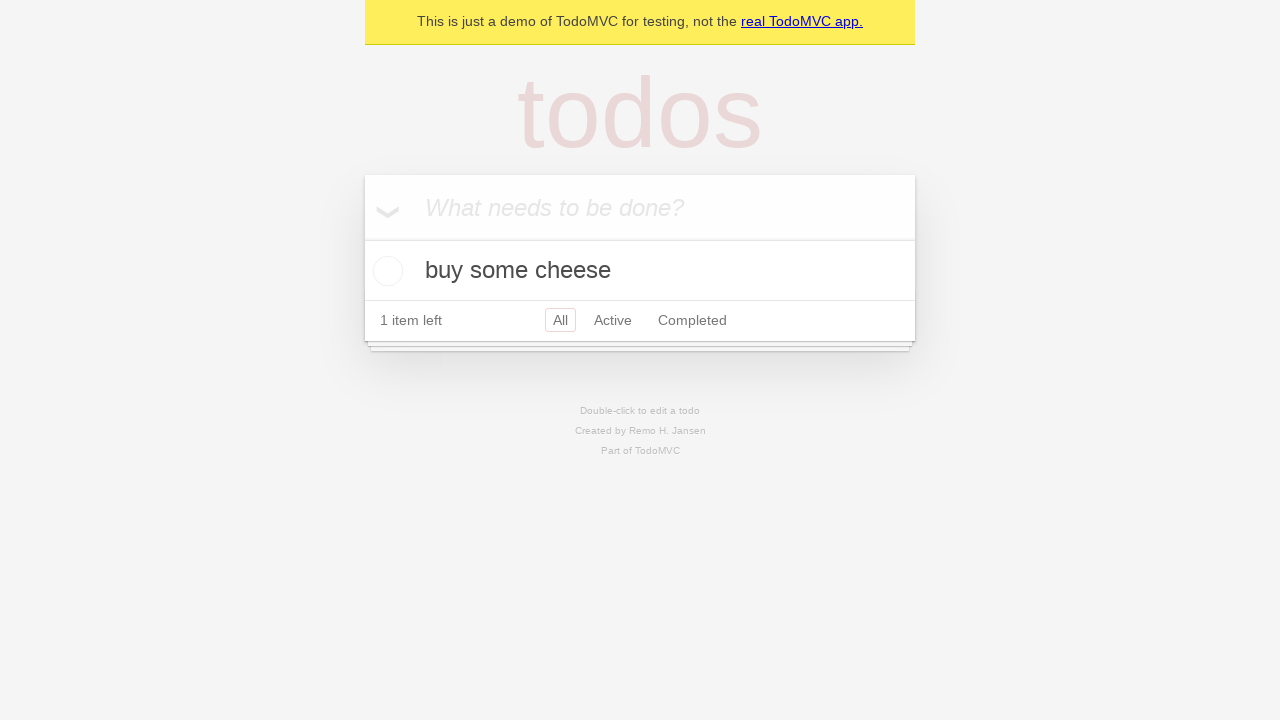

Filled todo input with 'feed the cat' on internal:attr=[placeholder="What needs to be done?"i]
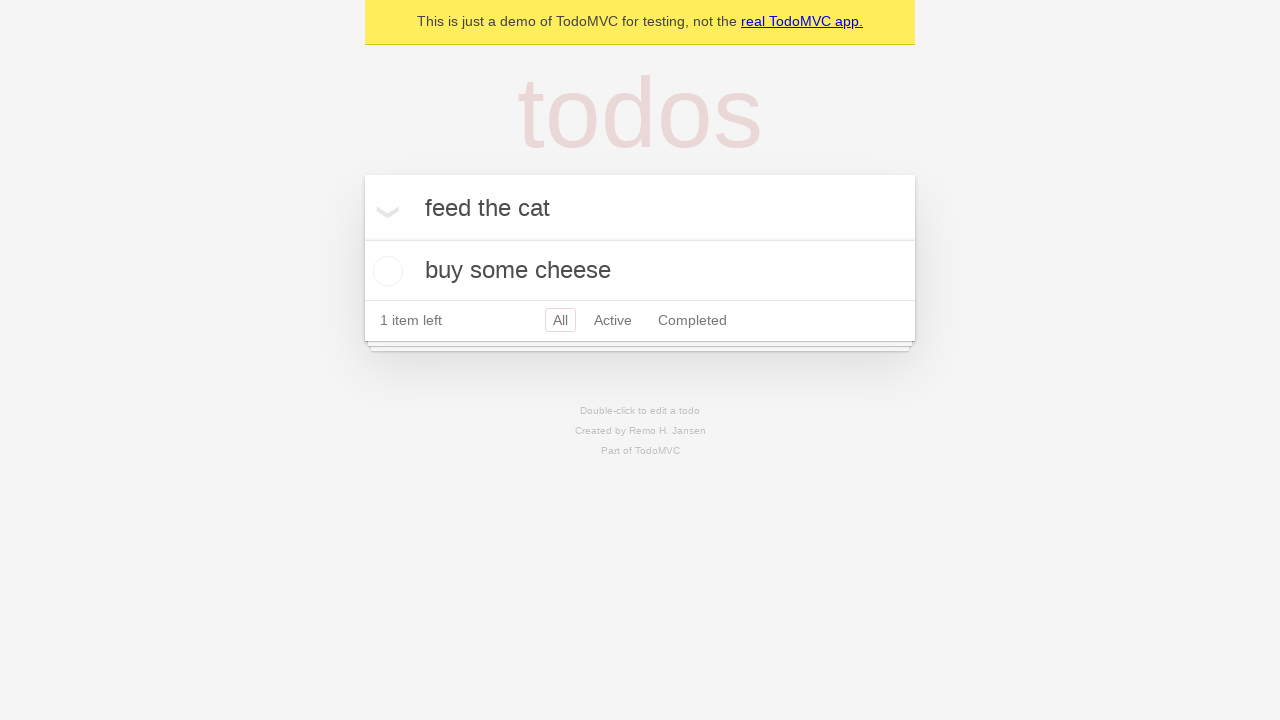

Pressed Enter to add todo 'feed the cat' on internal:attr=[placeholder="What needs to be done?"i]
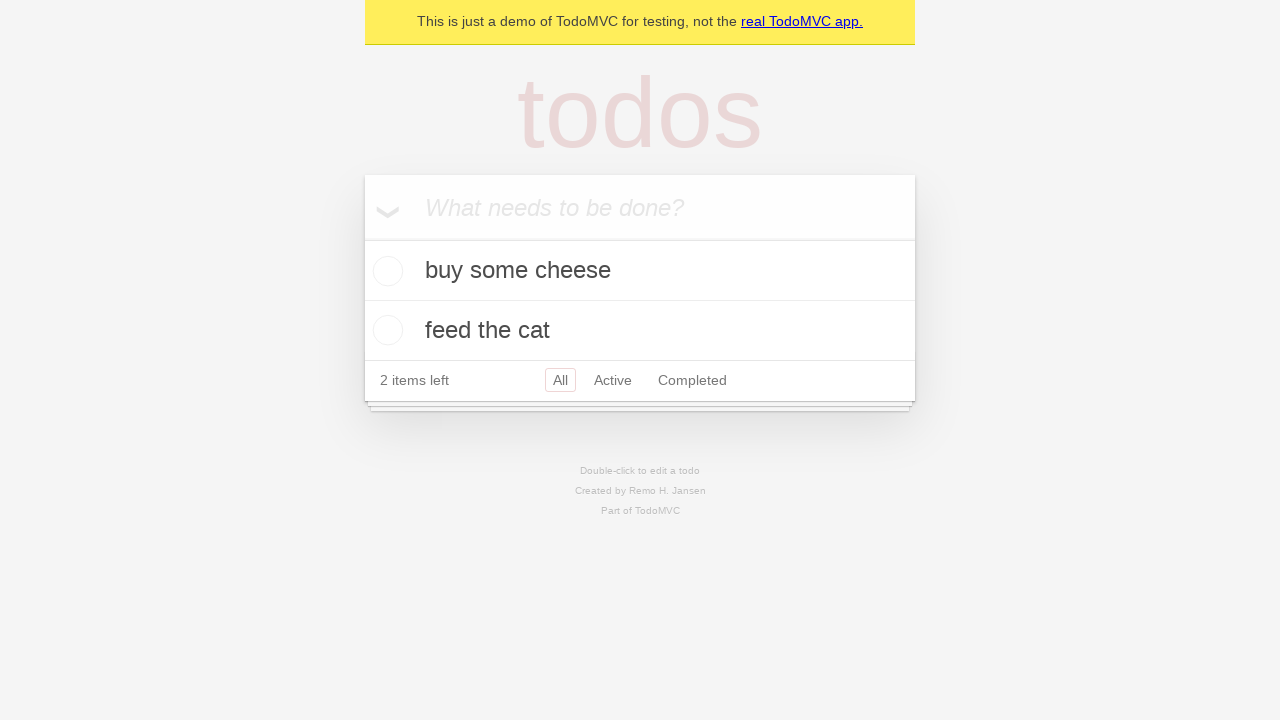

Filled todo input with 'book a doctors appointment' on internal:attr=[placeholder="What needs to be done?"i]
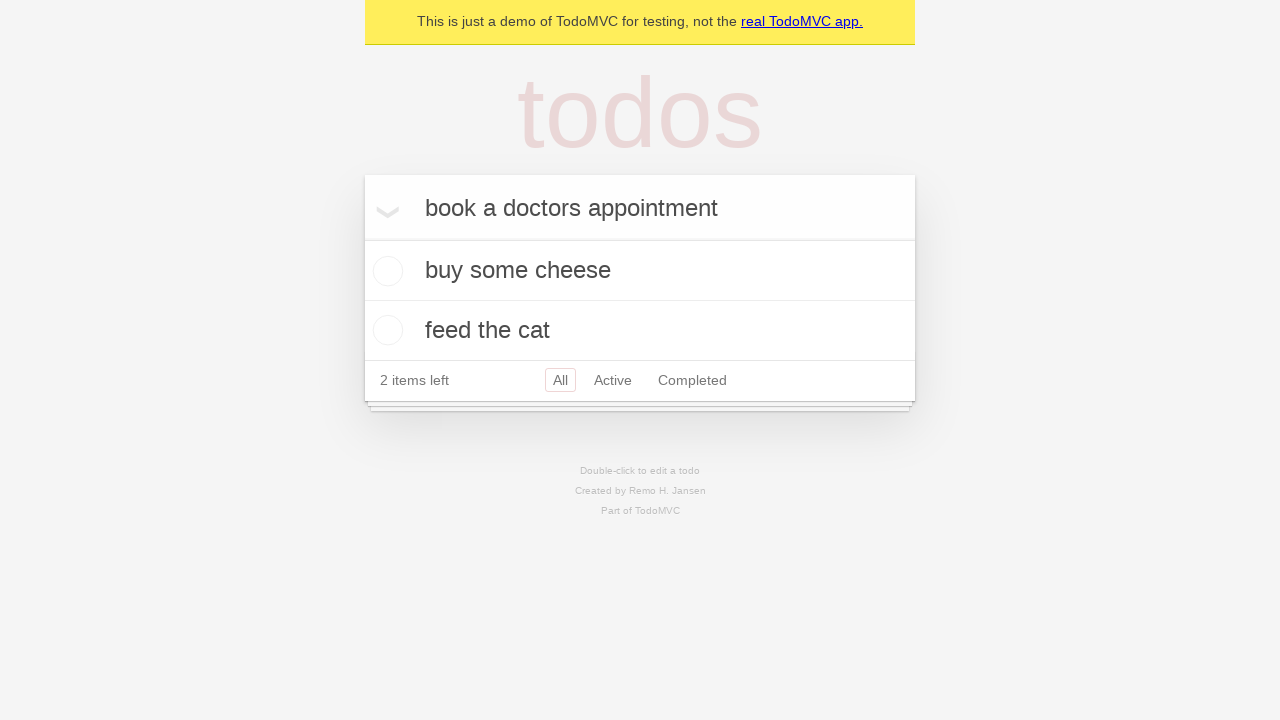

Pressed Enter to add todo 'book a doctors appointment' on internal:attr=[placeholder="What needs to be done?"i]
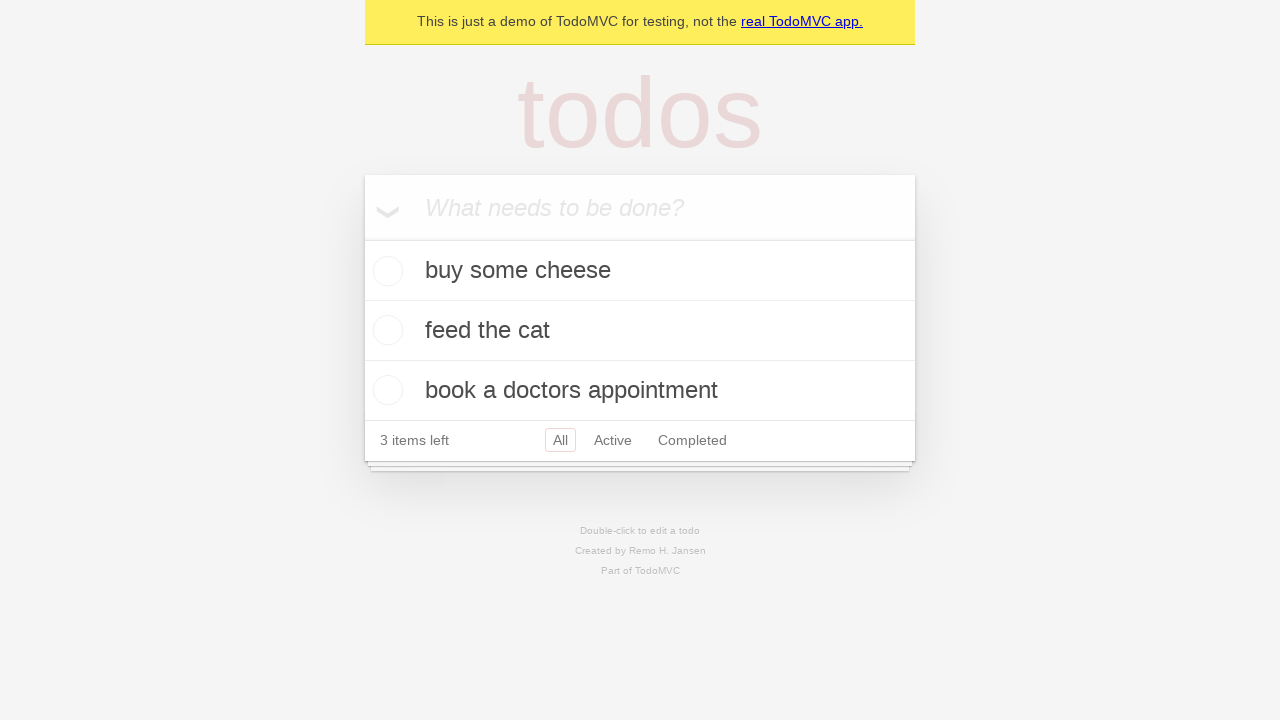

Waited for todo items to be added to the page
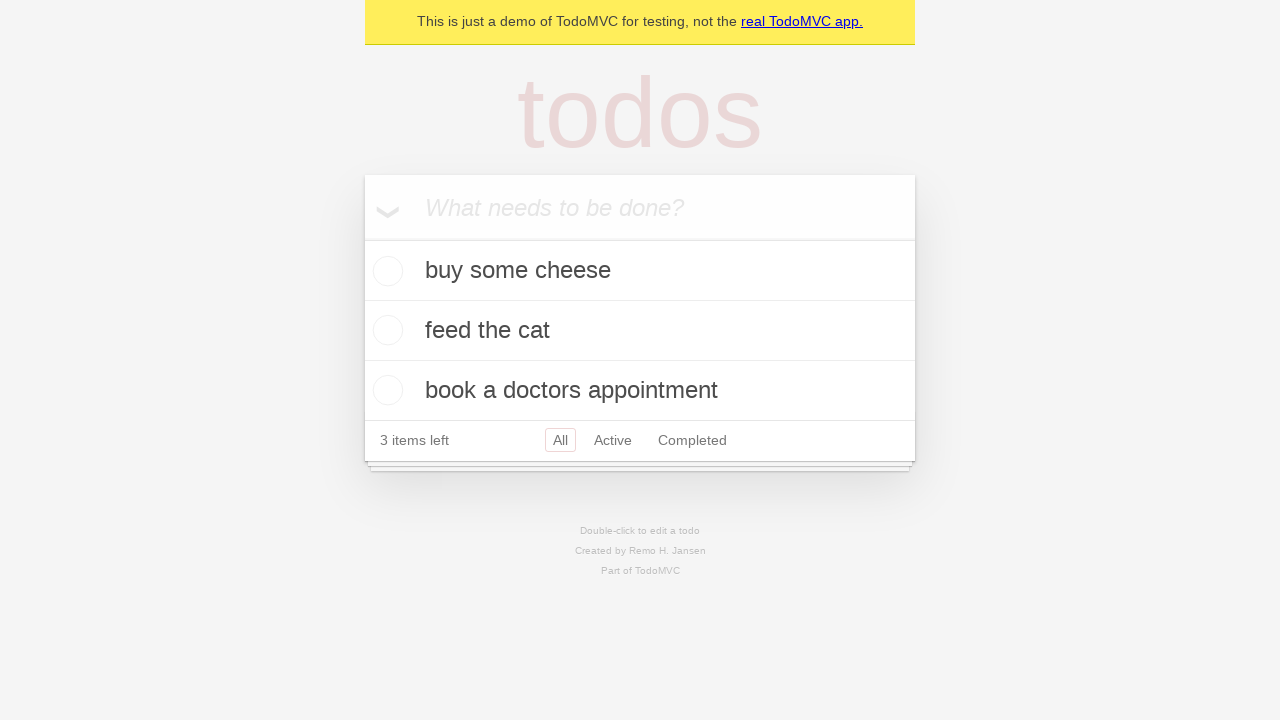

Double-clicked the second todo item to enter edit mode at (640, 331) on internal:testid=[data-testid="todo-item"s] >> nth=1
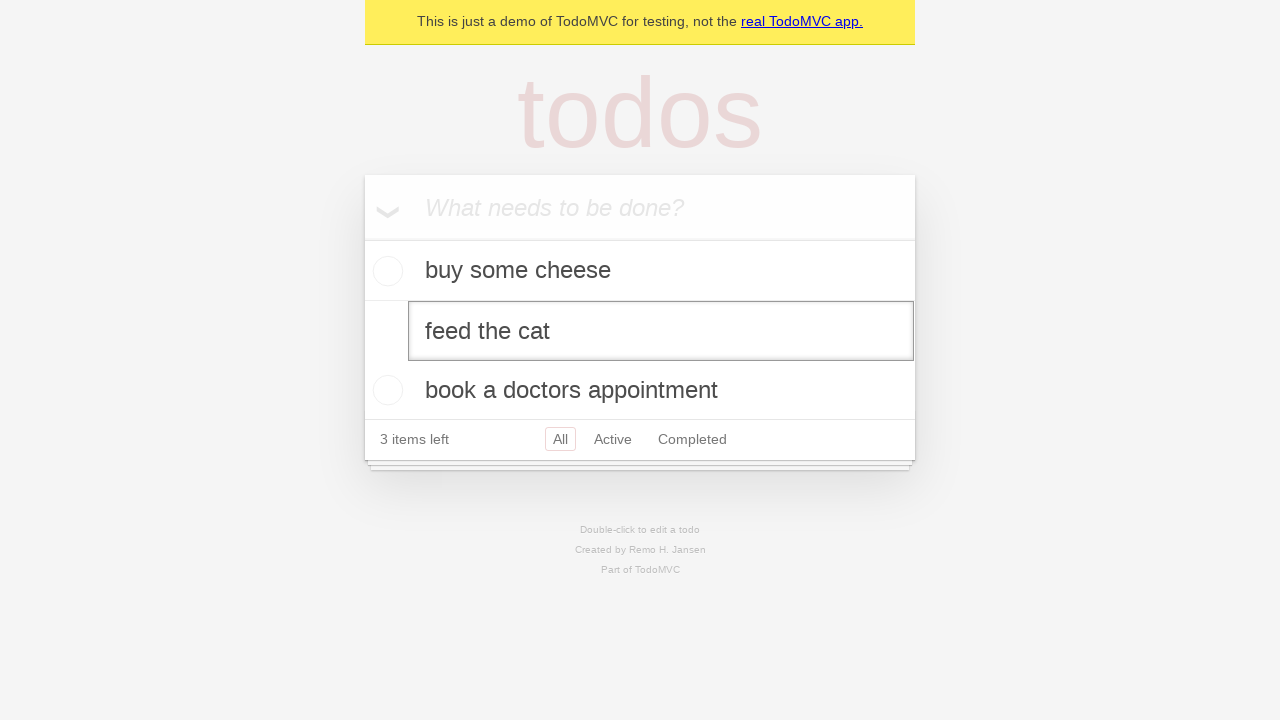

Cleared the edit textbox by filling with empty string on internal:testid=[data-testid="todo-item"s] >> nth=1 >> internal:role=textbox[nam
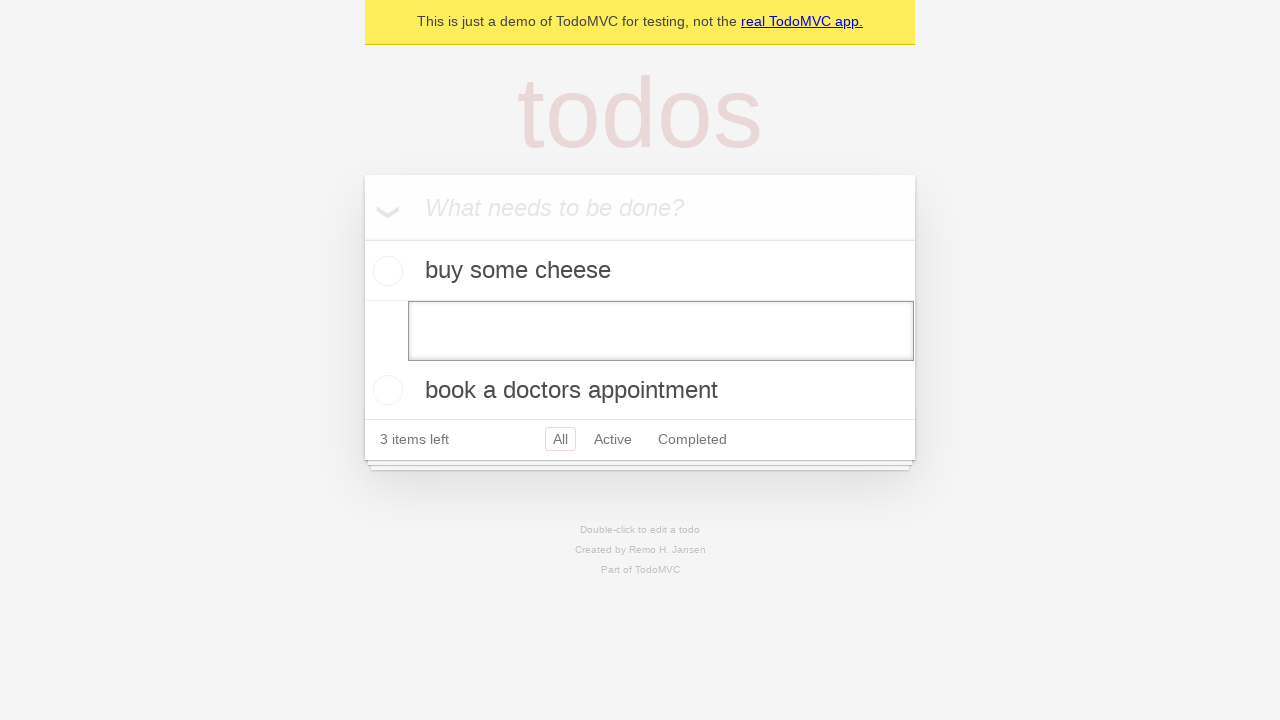

Pressed Enter to confirm deletion of todo item with empty text on internal:testid=[data-testid="todo-item"s] >> nth=1 >> internal:role=textbox[nam
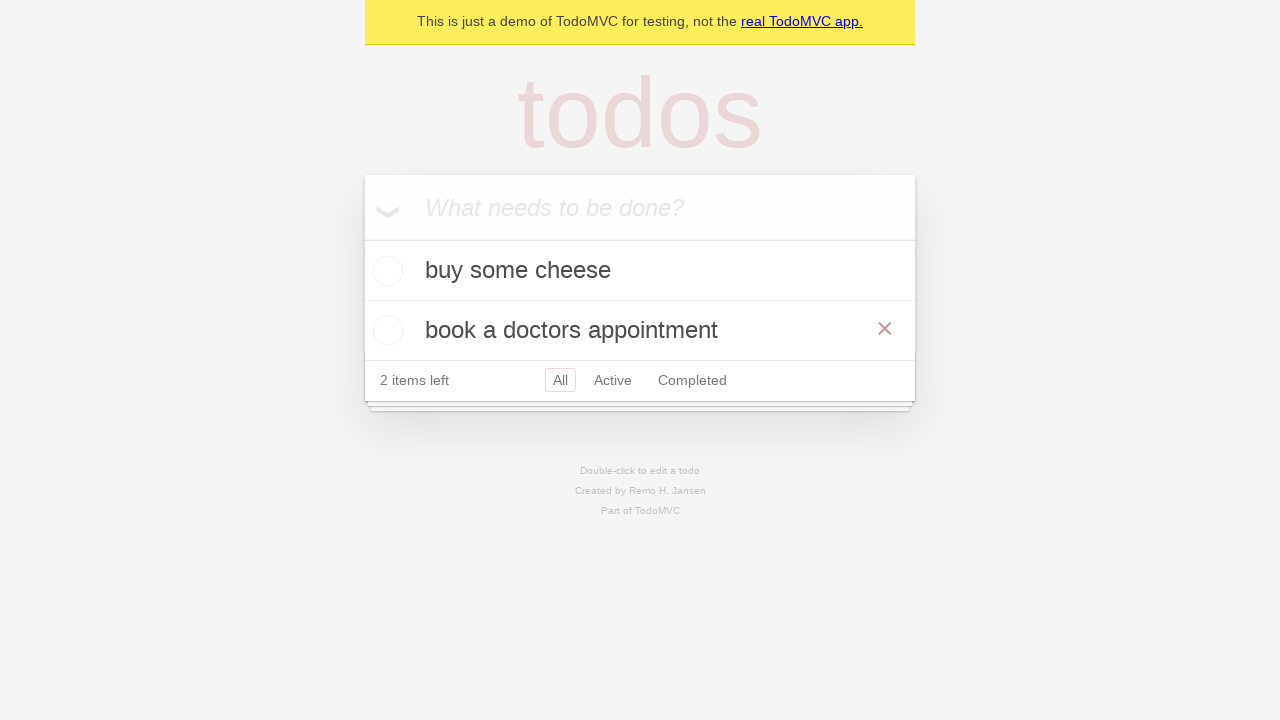

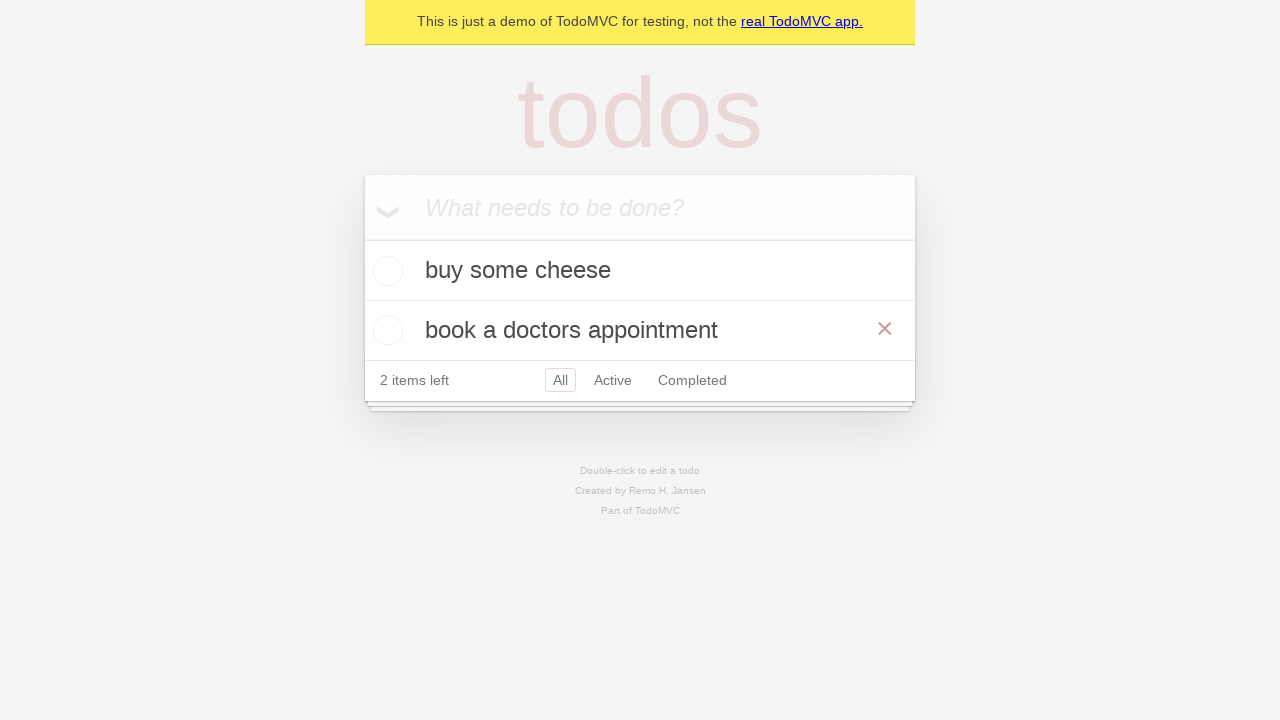